Tests search bar functionality by entering text and clearing it using the close icon

Starting URL: https://automationbookstore.dev/

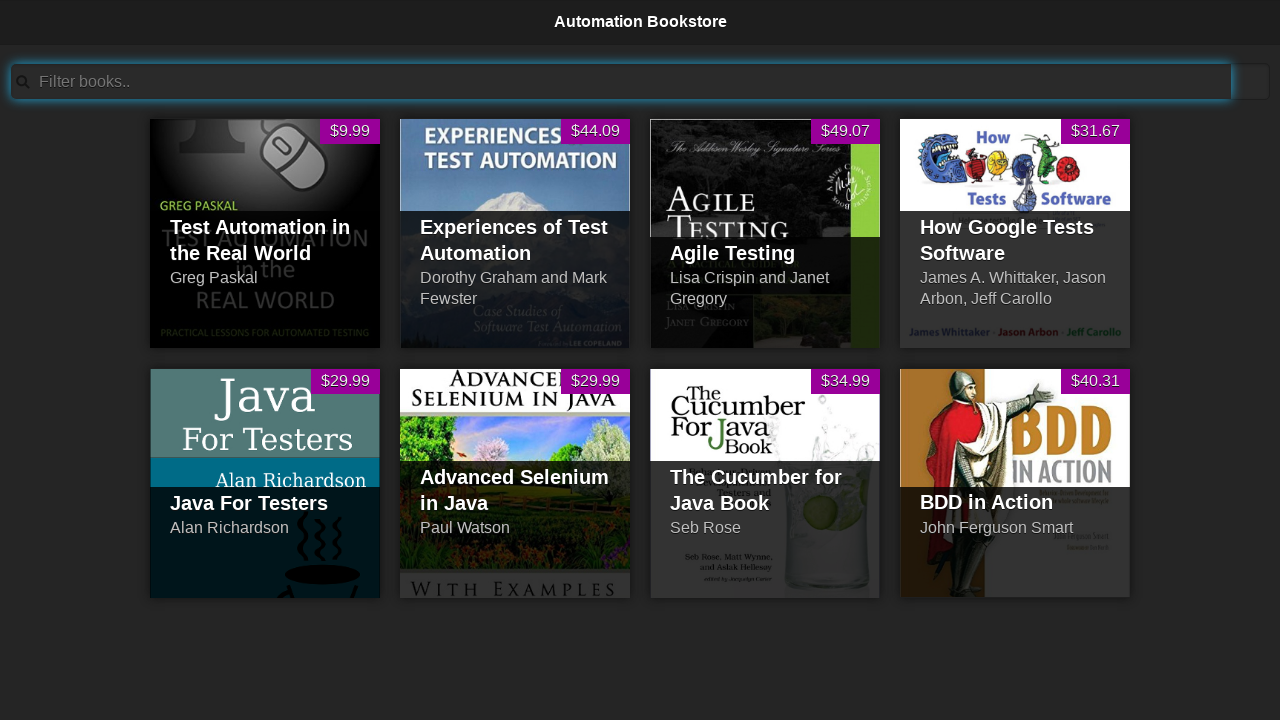

Entered 'text' in search bar on input#searchBar
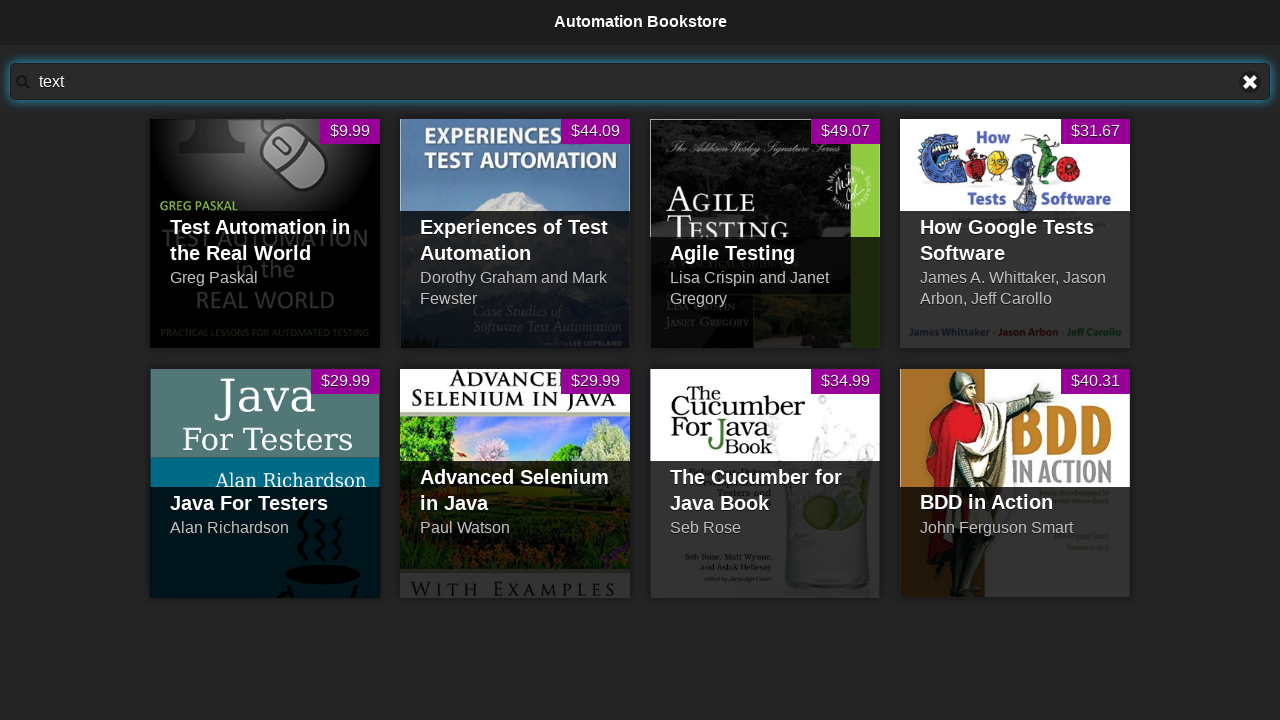

Located close icon element in search bar
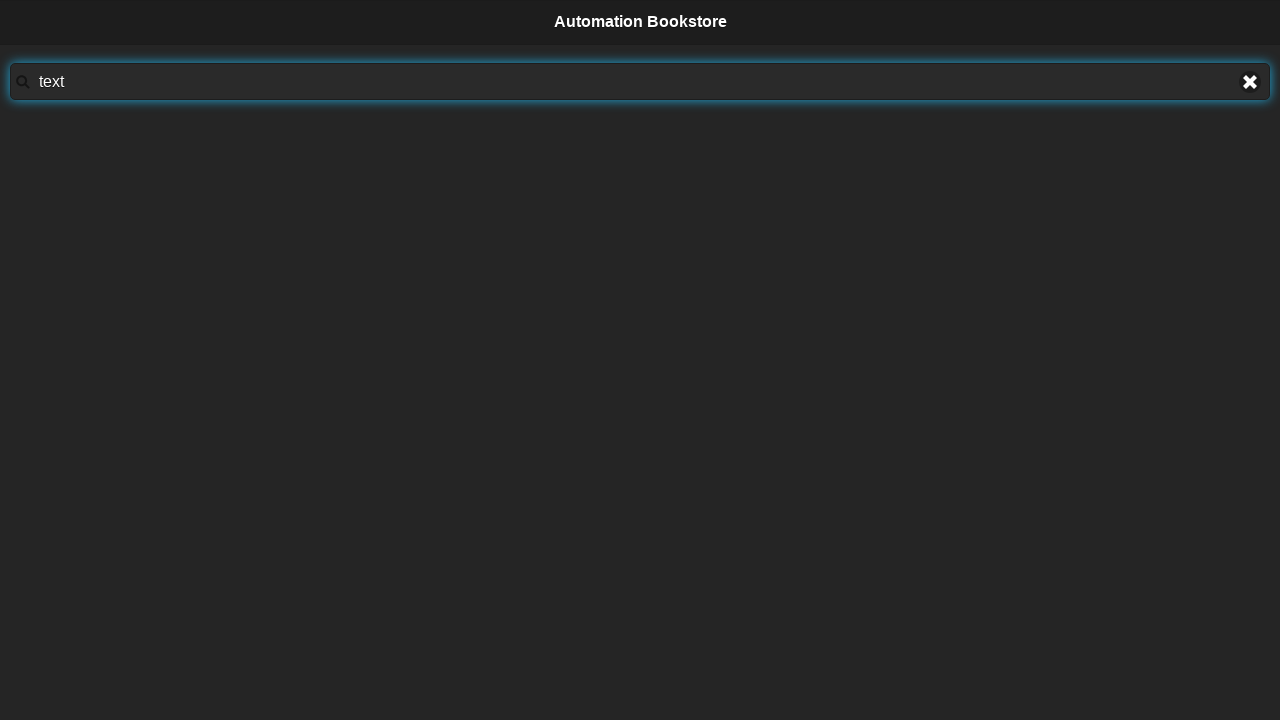

Clicked close icon to clear search bar at (1250, 82) on a[class*='ui-icon-delete']
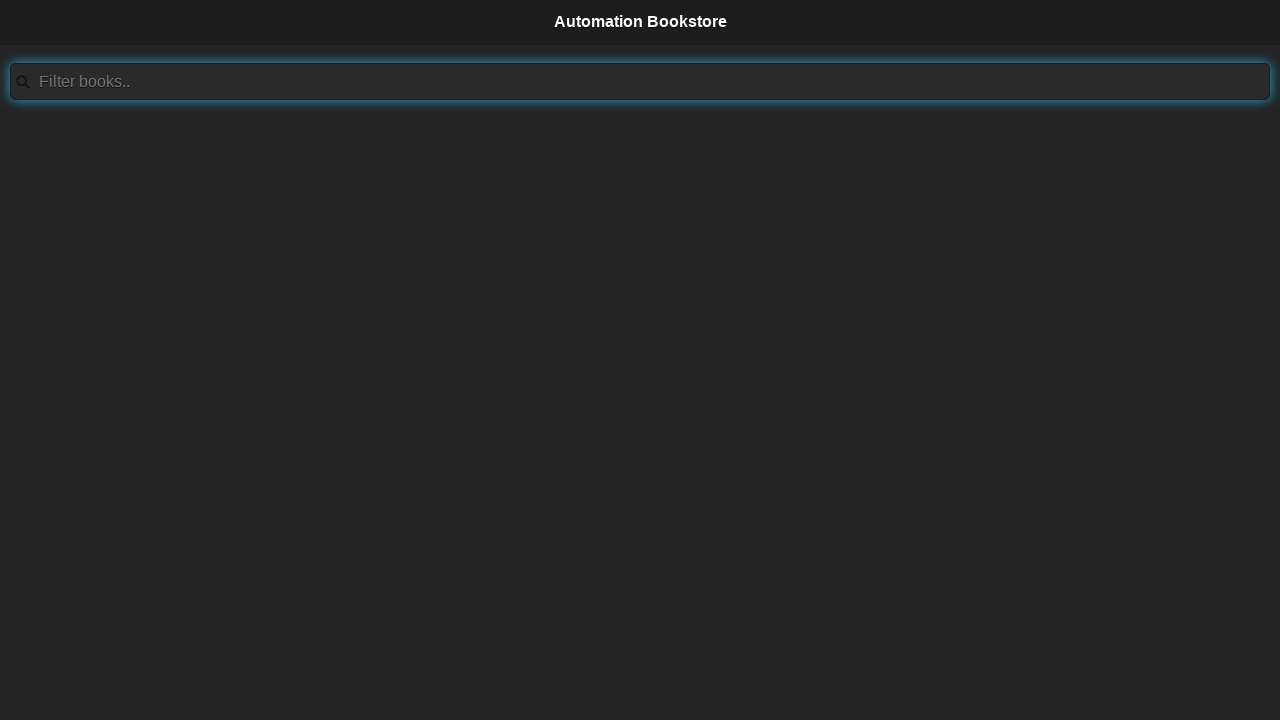

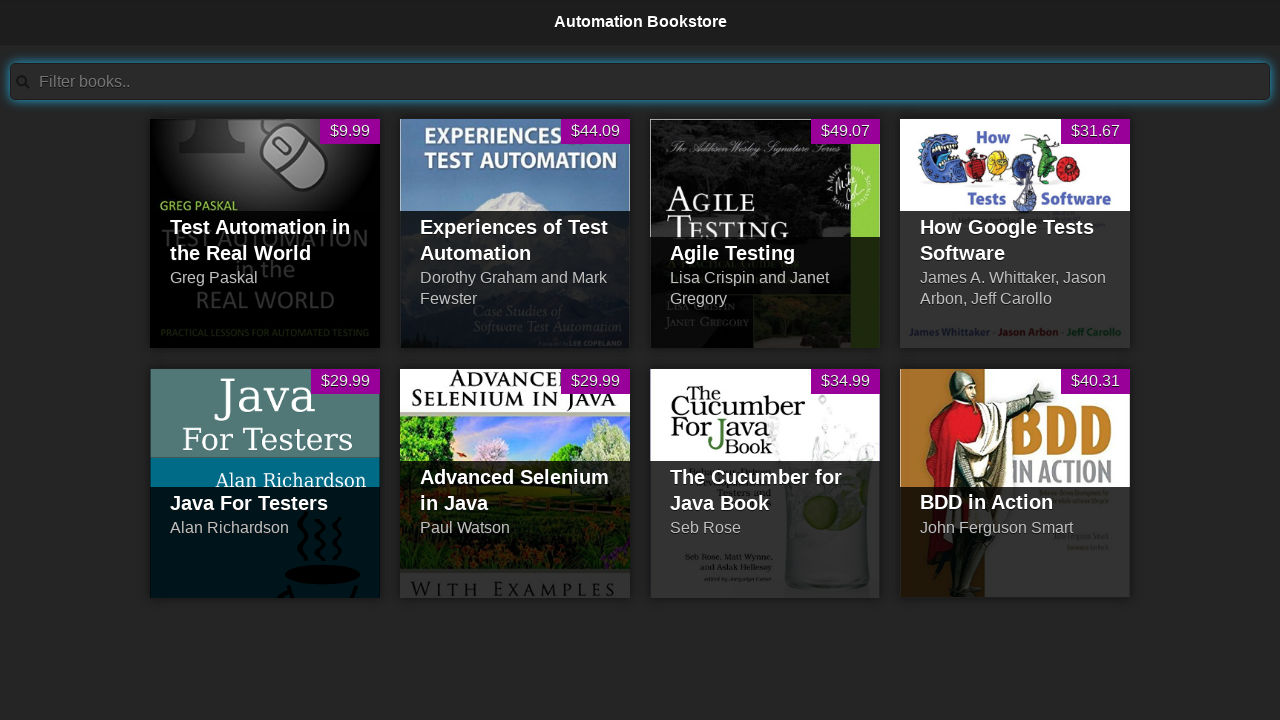